Tests that the Playwright homepage has the correct title and that clicking the "Get Started" link navigates to the intro documentation page

Starting URL: https://playwright.dev

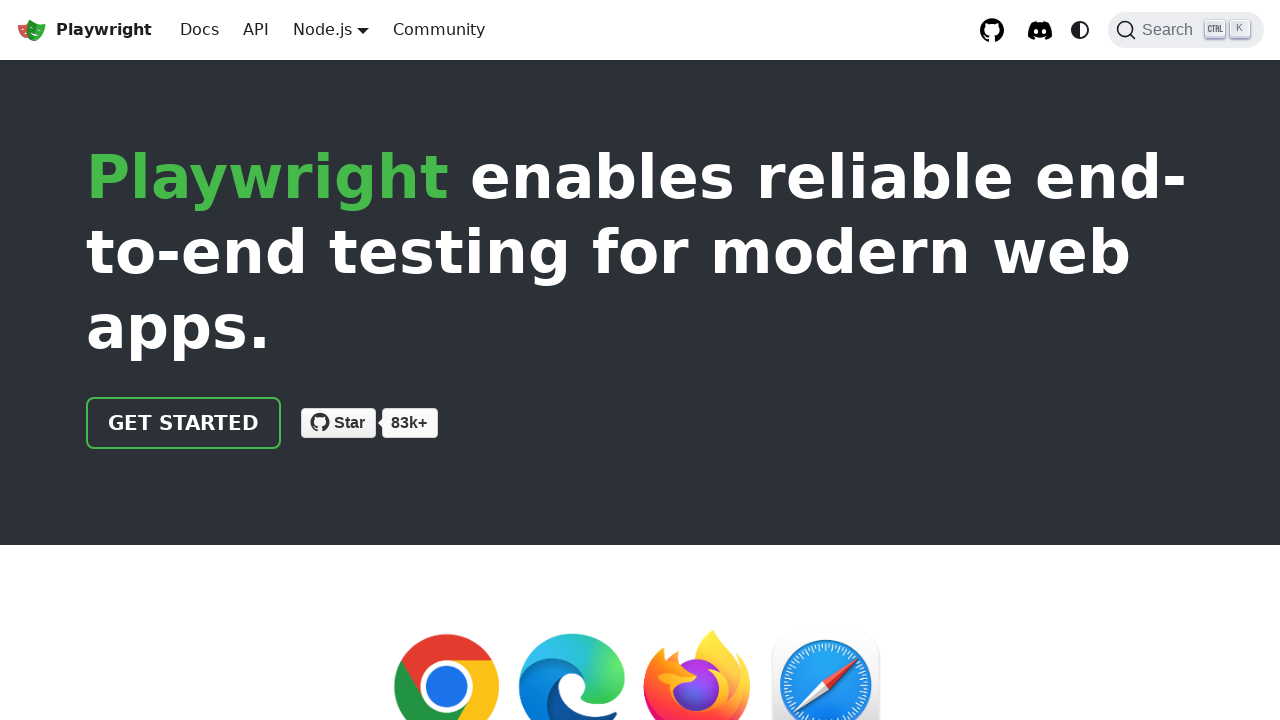

Verified that page title contains 'Playwright'
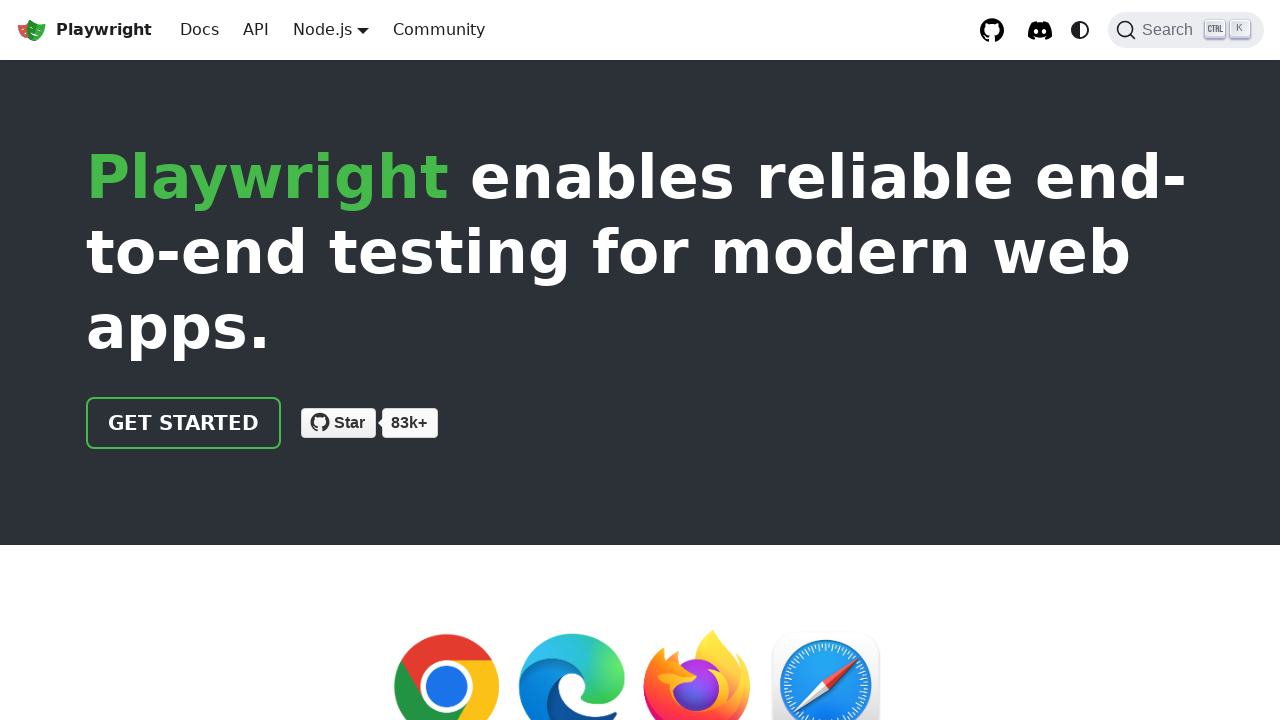

Located the 'Get Started' link on the homepage
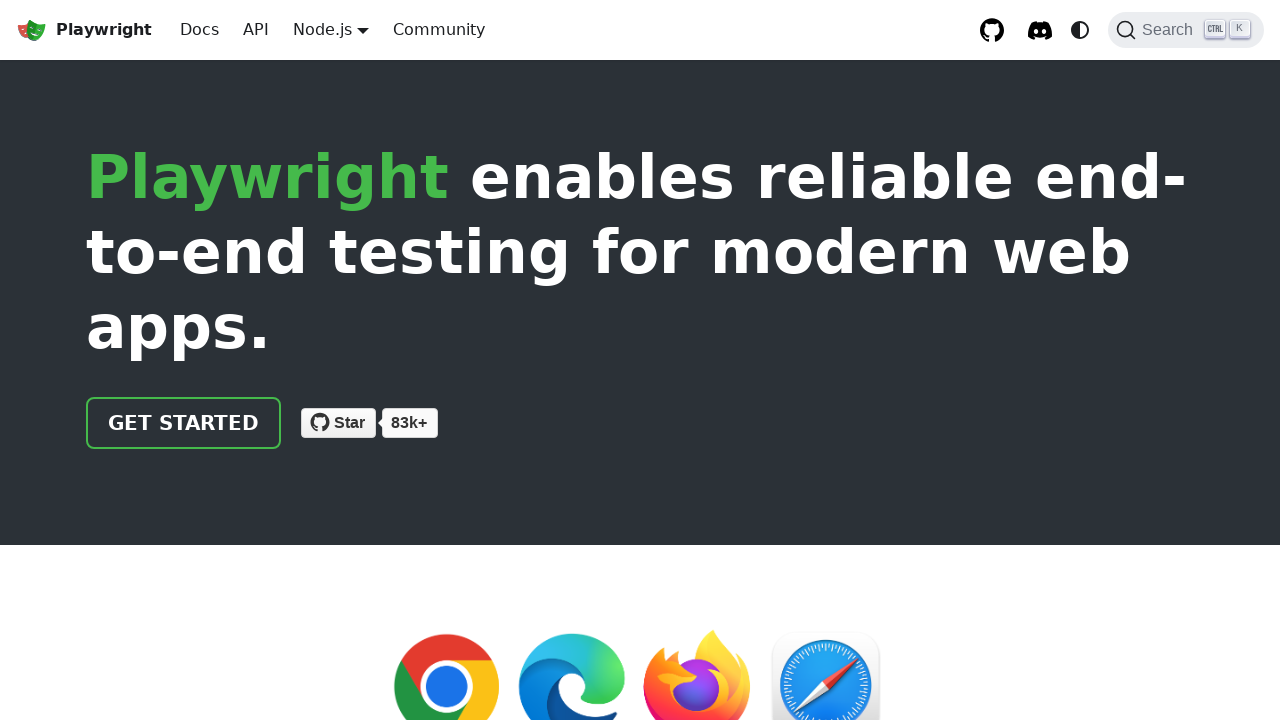

Retrieved href attribute from 'Get Started' link
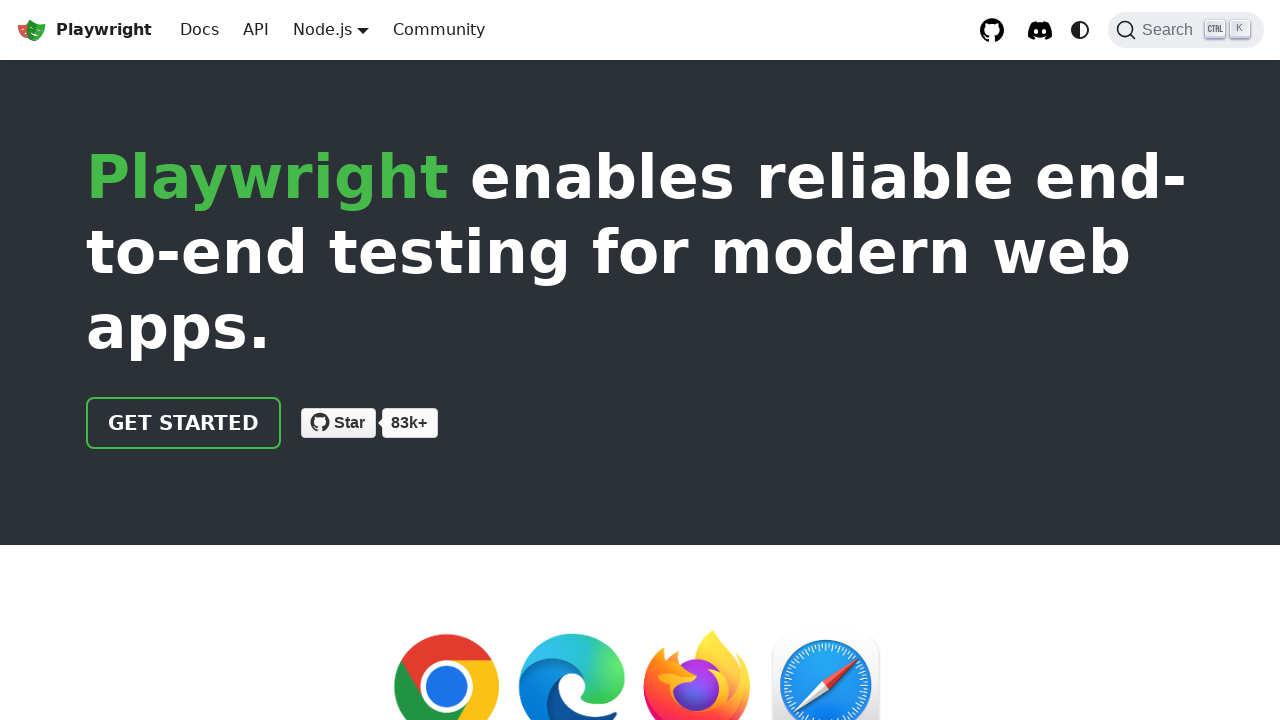

Verified that 'Get Started' link href equals '/docs/intro'
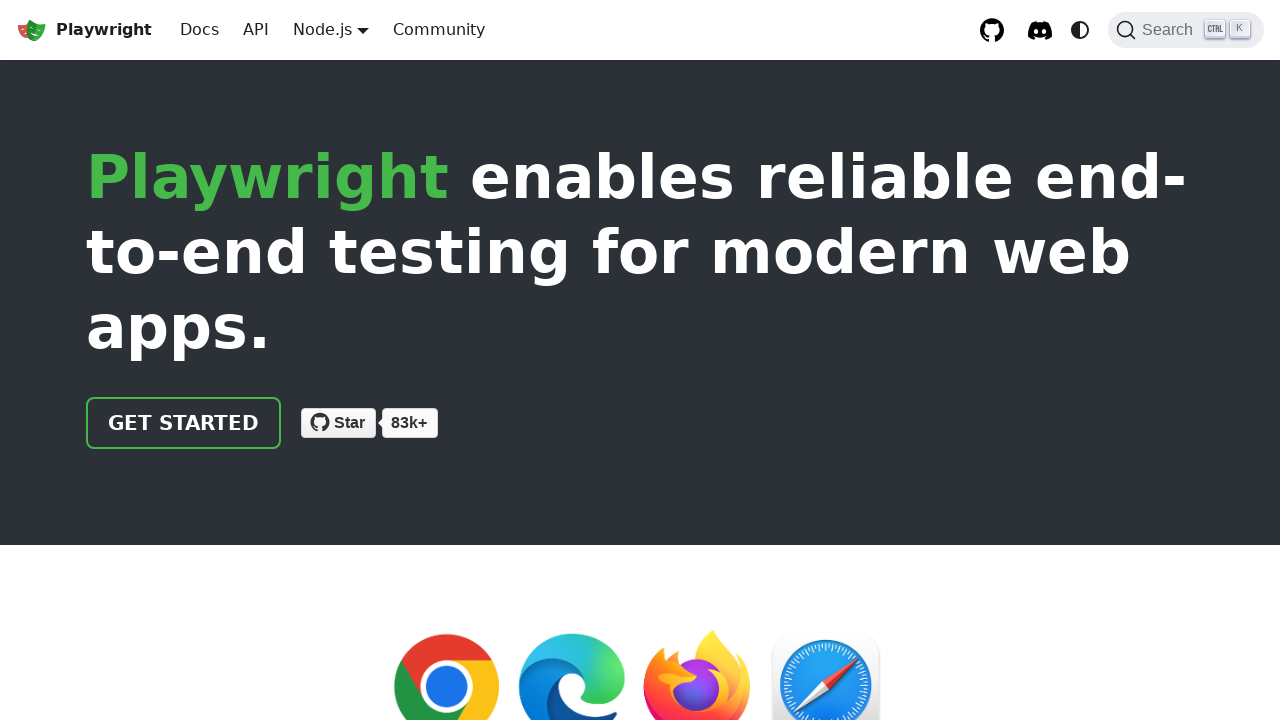

Clicked the 'Get Started' link at (184, 423) on text=Get Started
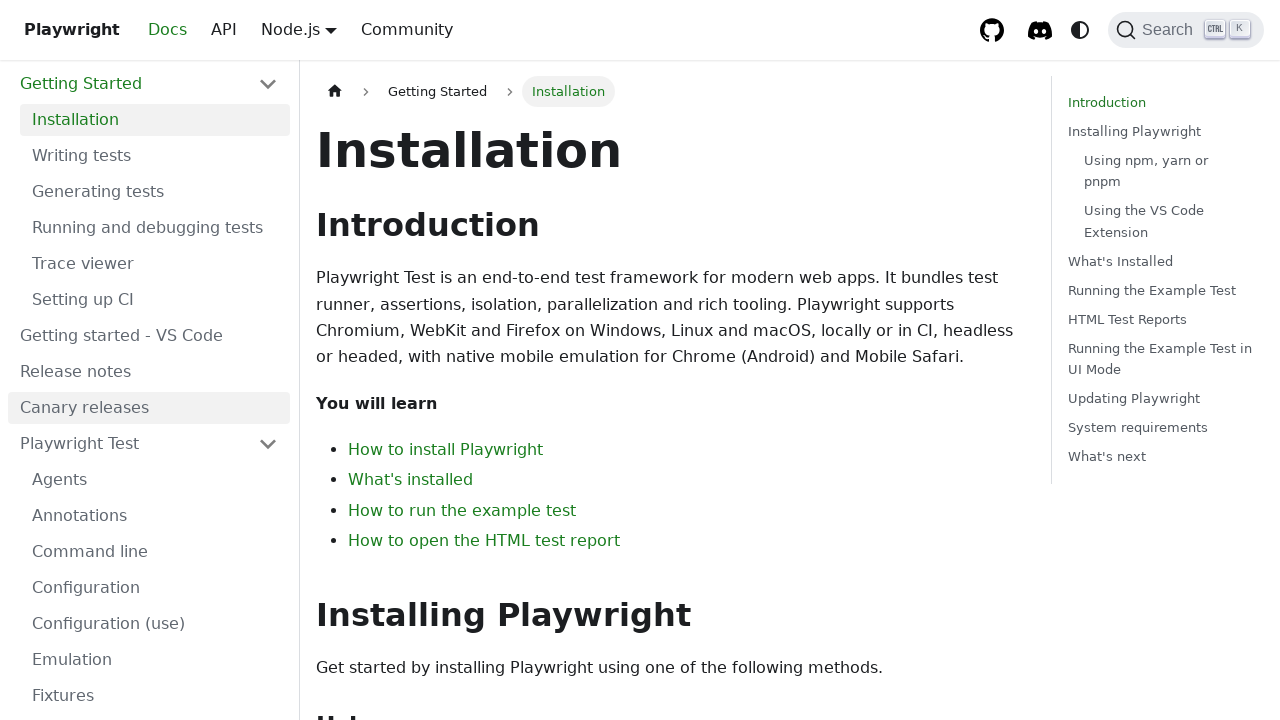

Waited for navigation to intro documentation page
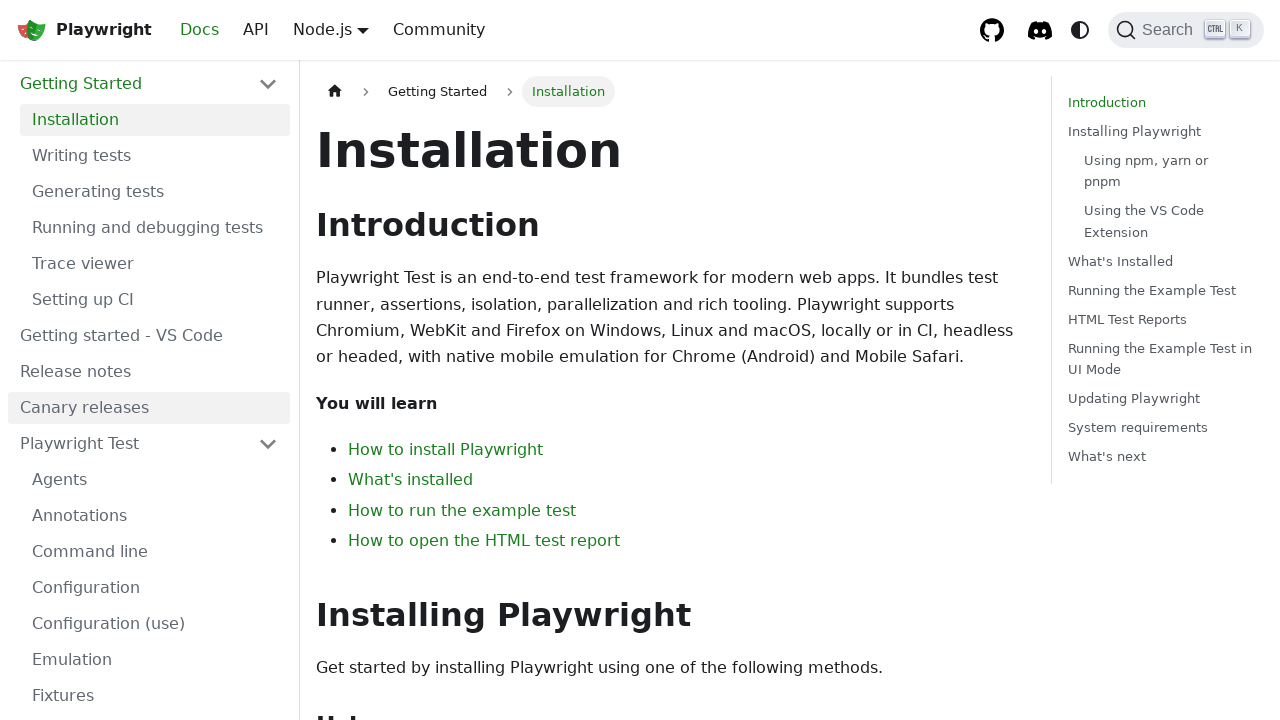

Verified that page URL is 'https://playwright.dev/docs/intro'
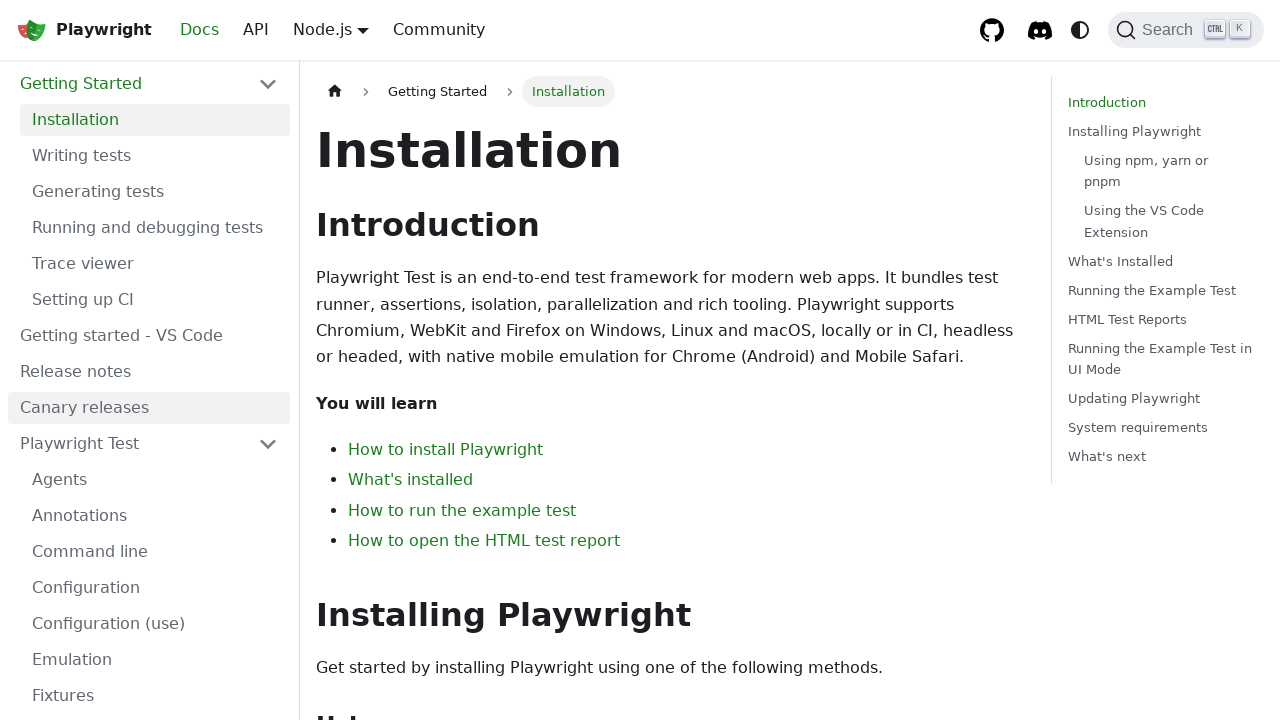

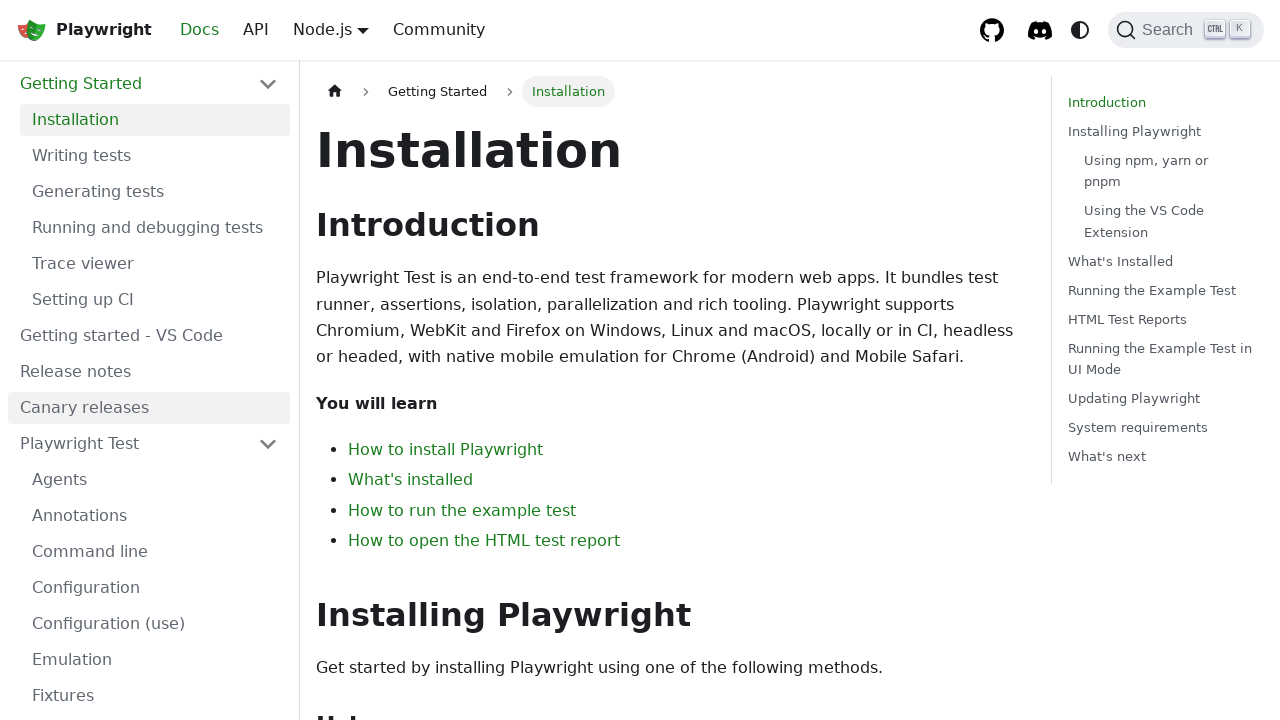